Tests handling of a prompt alert by clicking a button, entering text into the prompt, and accepting it

Starting URL: https://demoqa.com/alerts

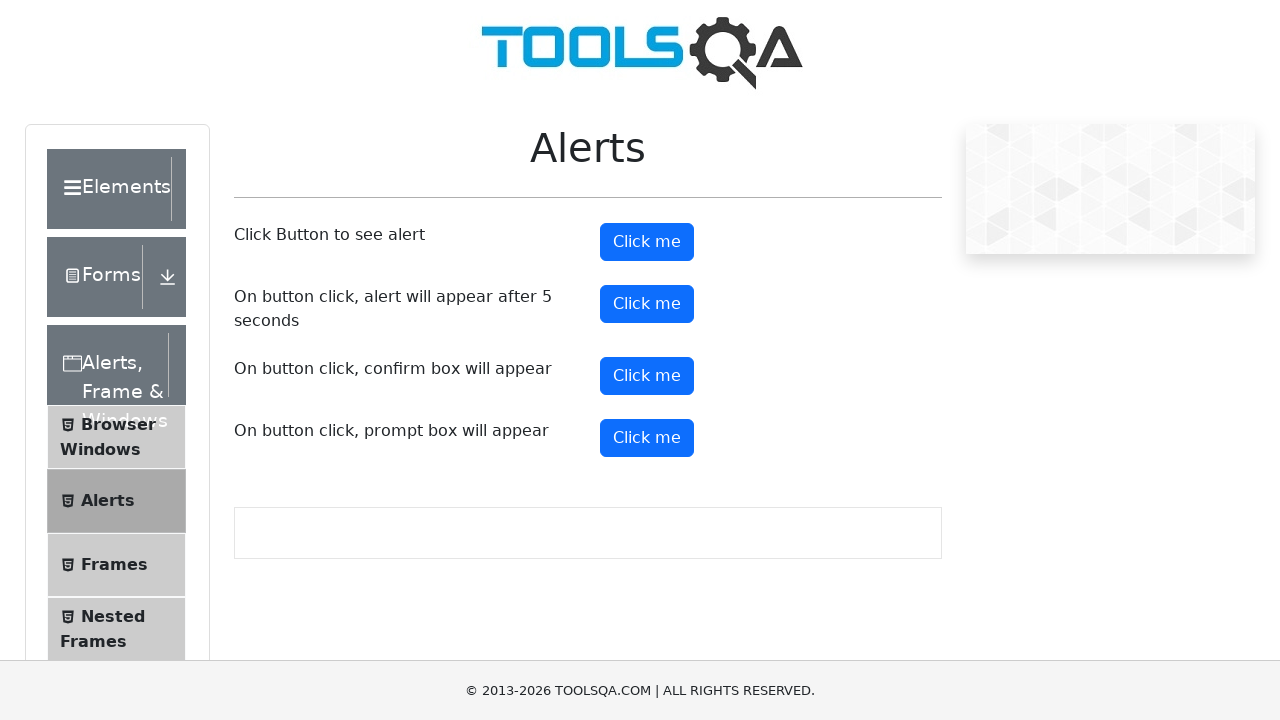

Set up dialog handler to accept prompt with text 'Neethu'
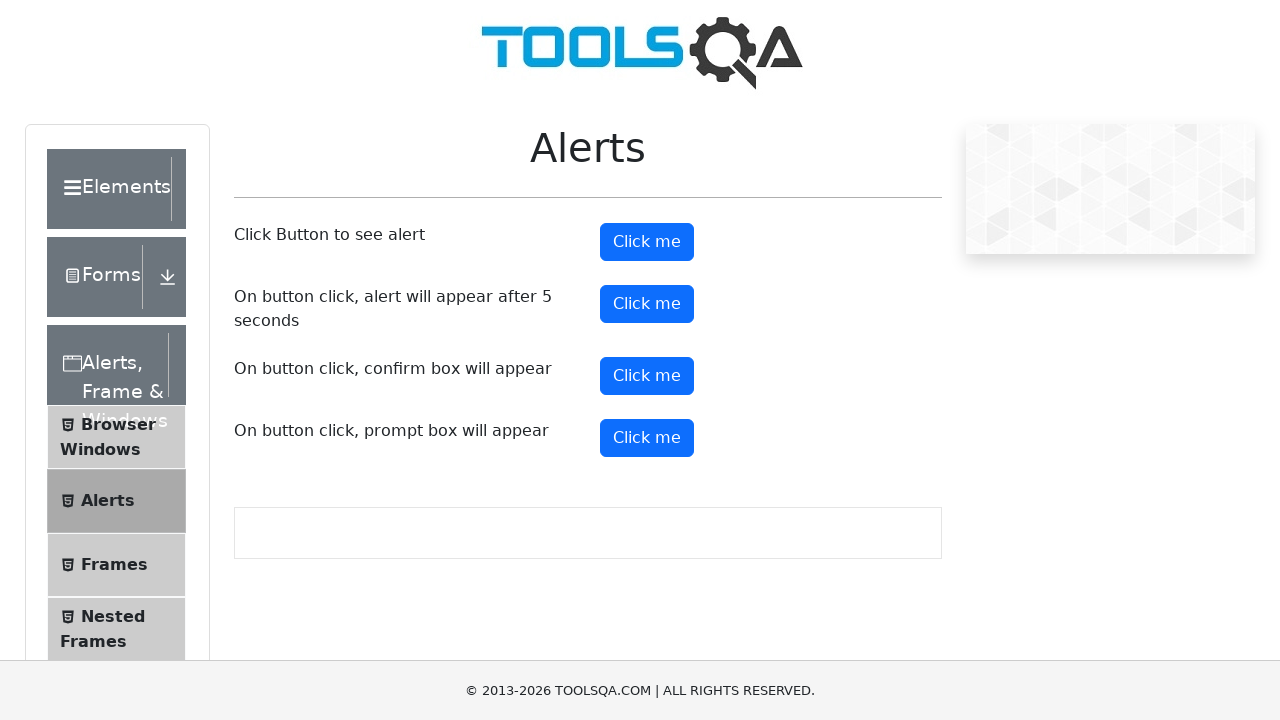

Clicked prompt button using original selector (#promtButton) at (647, 438) on #promtButton
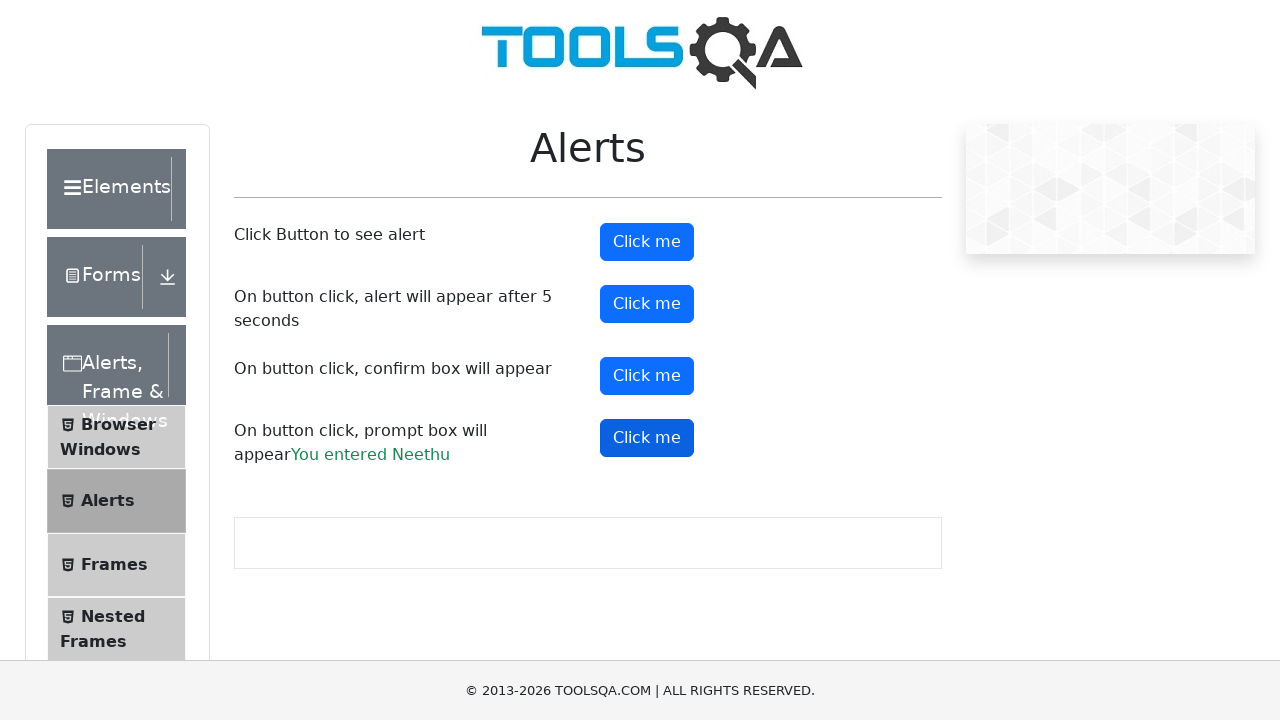

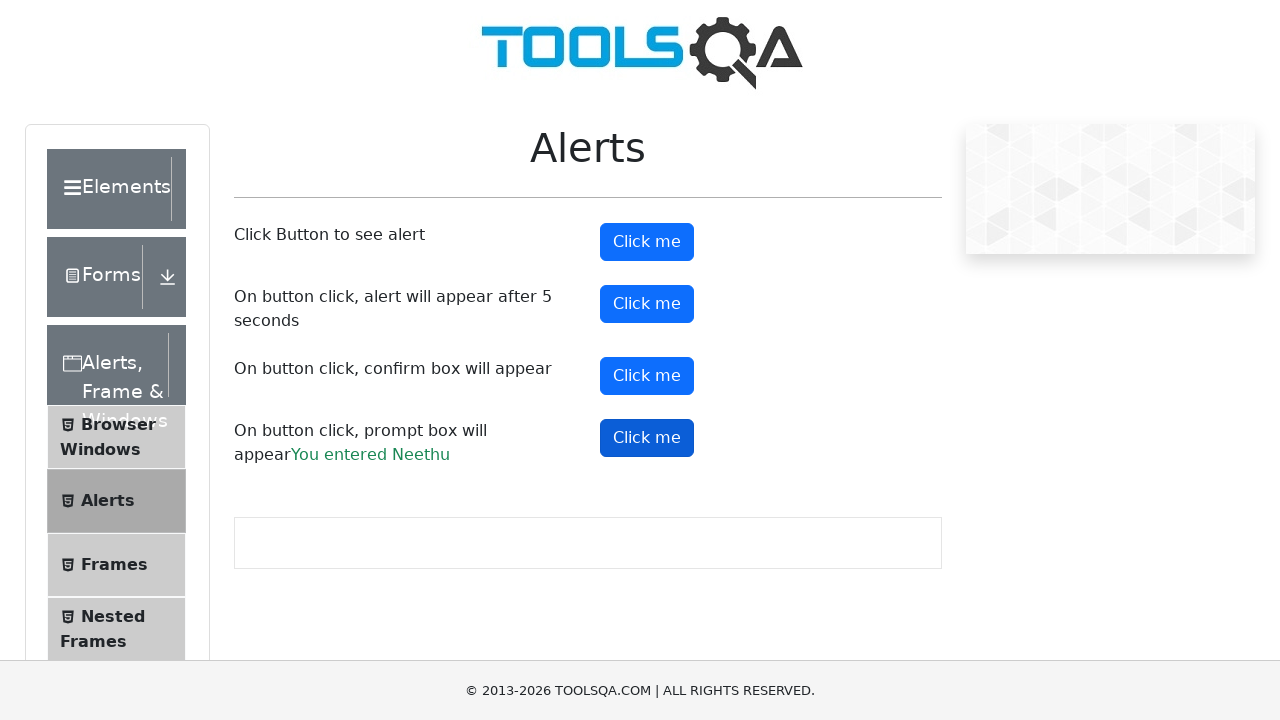